Tests the bank manager functionality by navigating to the manager section, adding a new customer with first name, last name, and postal code, accepting the confirmation alert, and then clicking to open an account.

Starting URL: https://www.globalsqa.com/angularJs-protractor/BankingProject/#/login

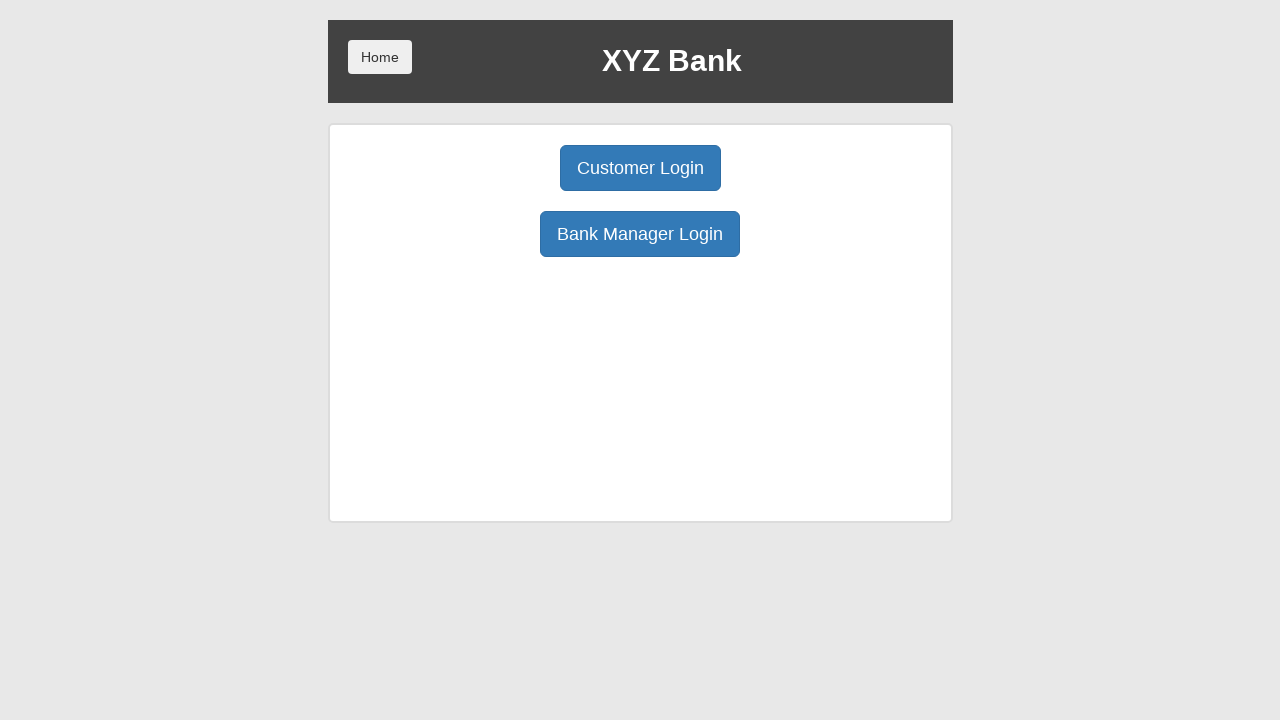

Clicked Bank Manager Login button at (640, 234) on xpath=//button[contains(@ng-click, 'manager')]
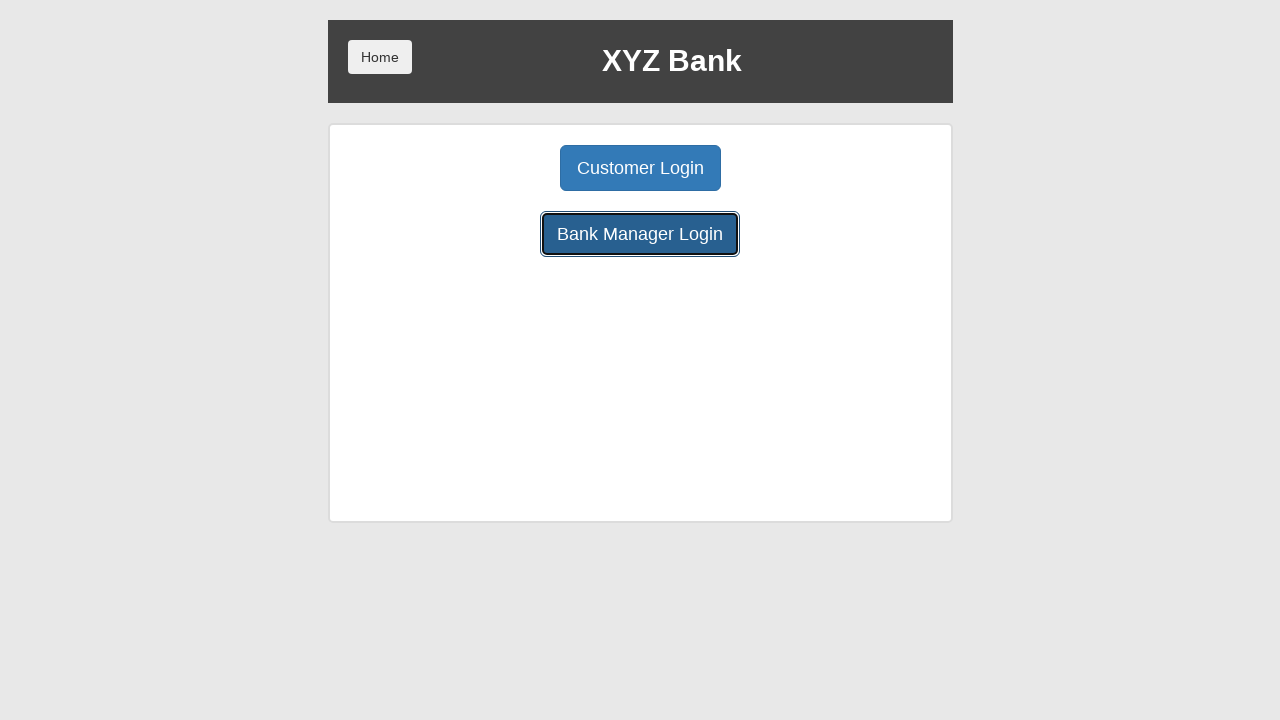

Clicked Add Customer button at (502, 168) on xpath=//button[contains(@ng-click, 'addCust')]
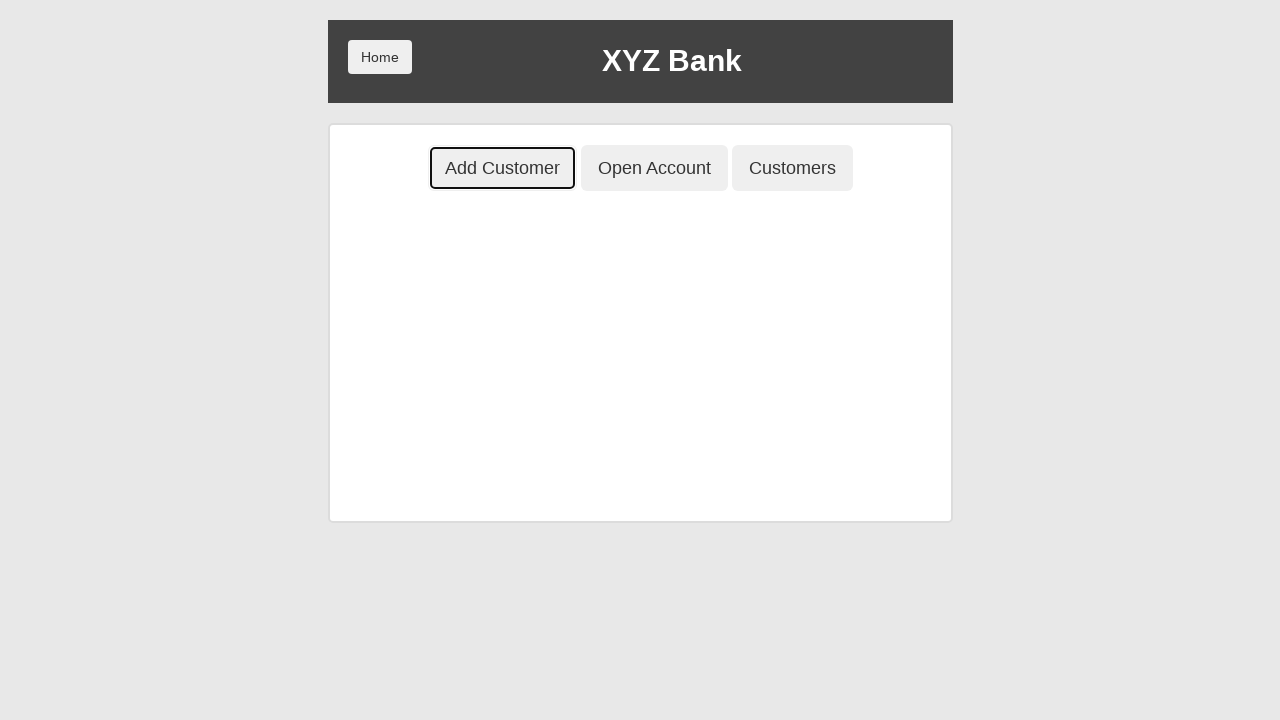

Filled First Name field with 'Oks' on //input[contains(@ng-model, 'fName')]
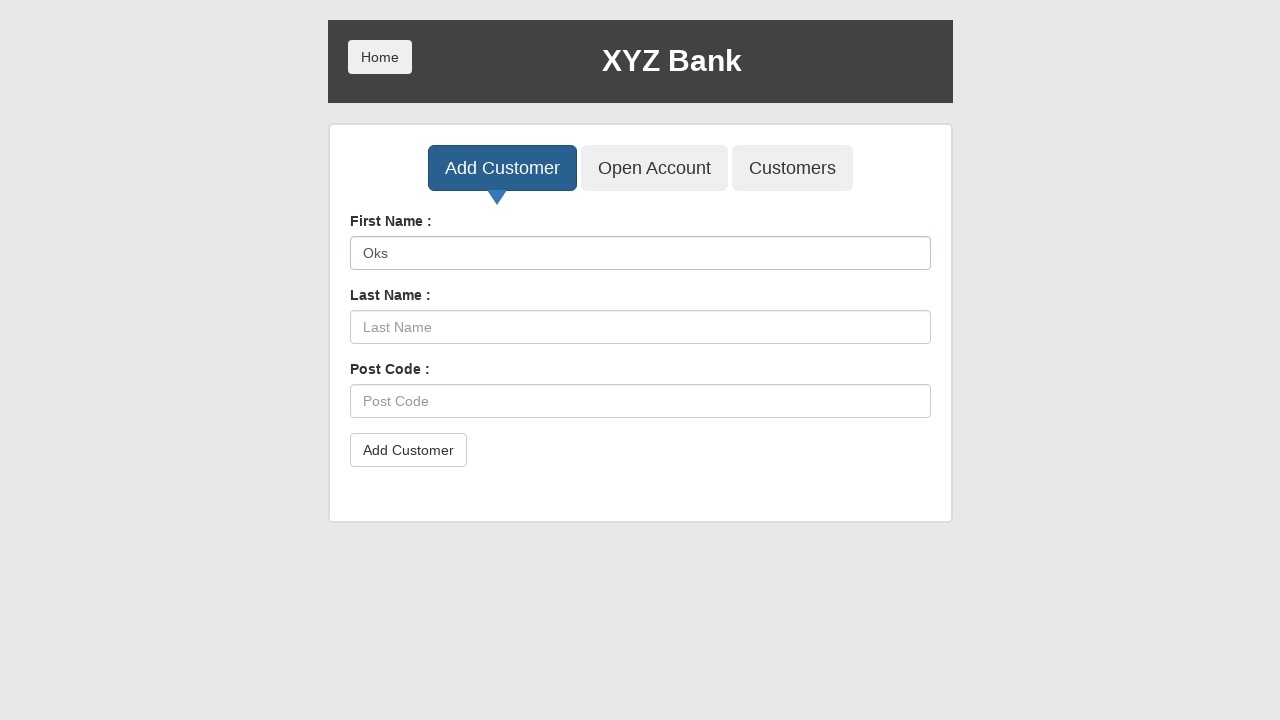

Filled Last Name field with 'Kha' on //input[contains(@ng-model, 'lName')]
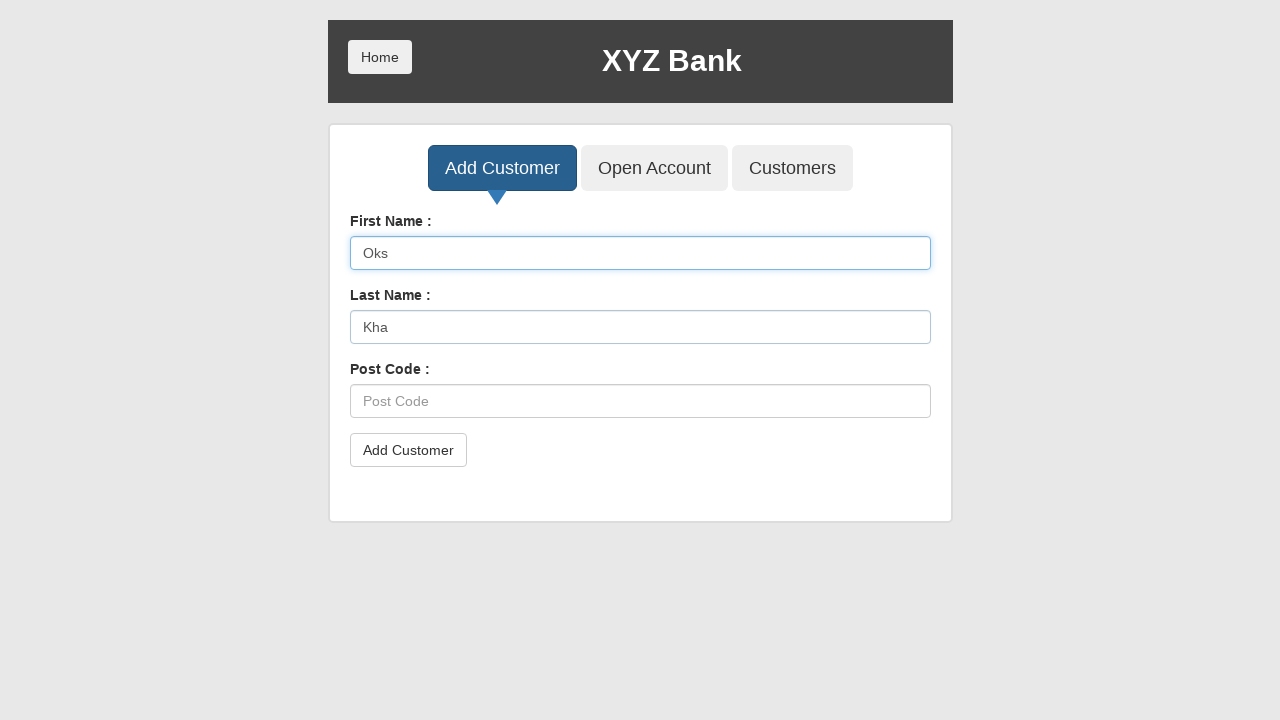

Filled Postal Code field with '61000' on //input[contains(@ng-model, 'postCd')]
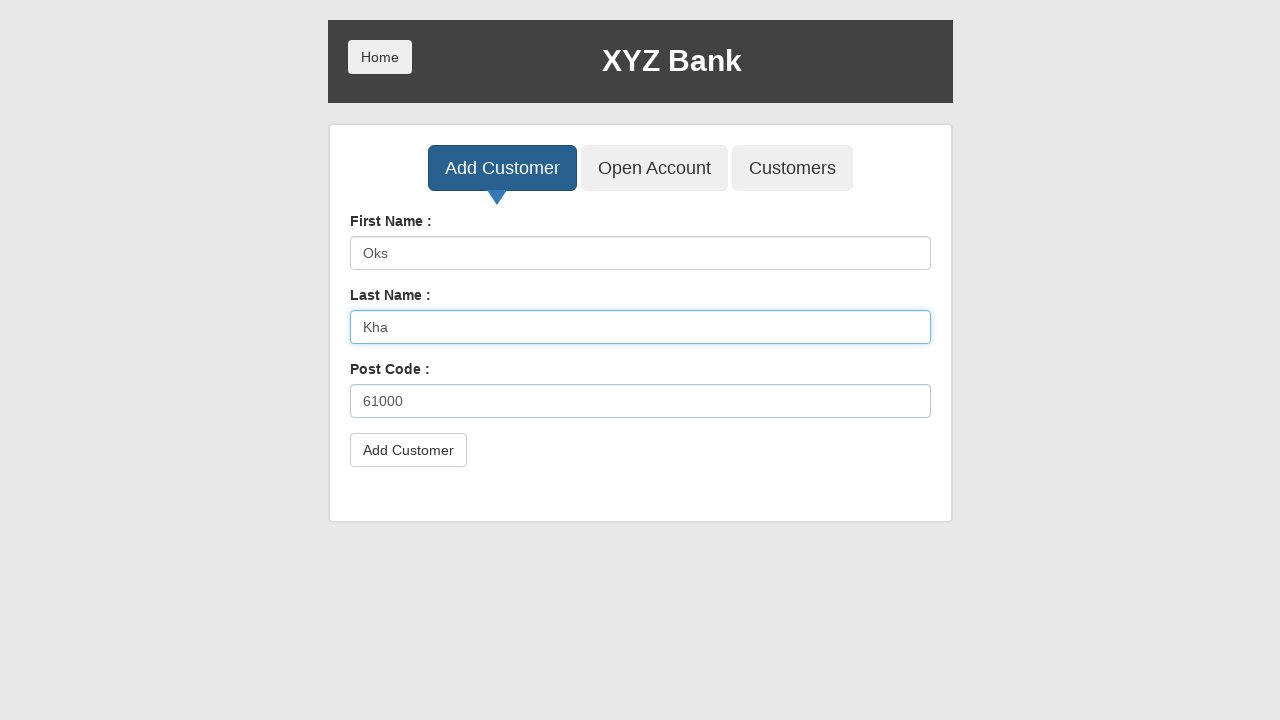

Clicked Submit button to add customer at (408, 450) on xpath=//button[@type='submit']
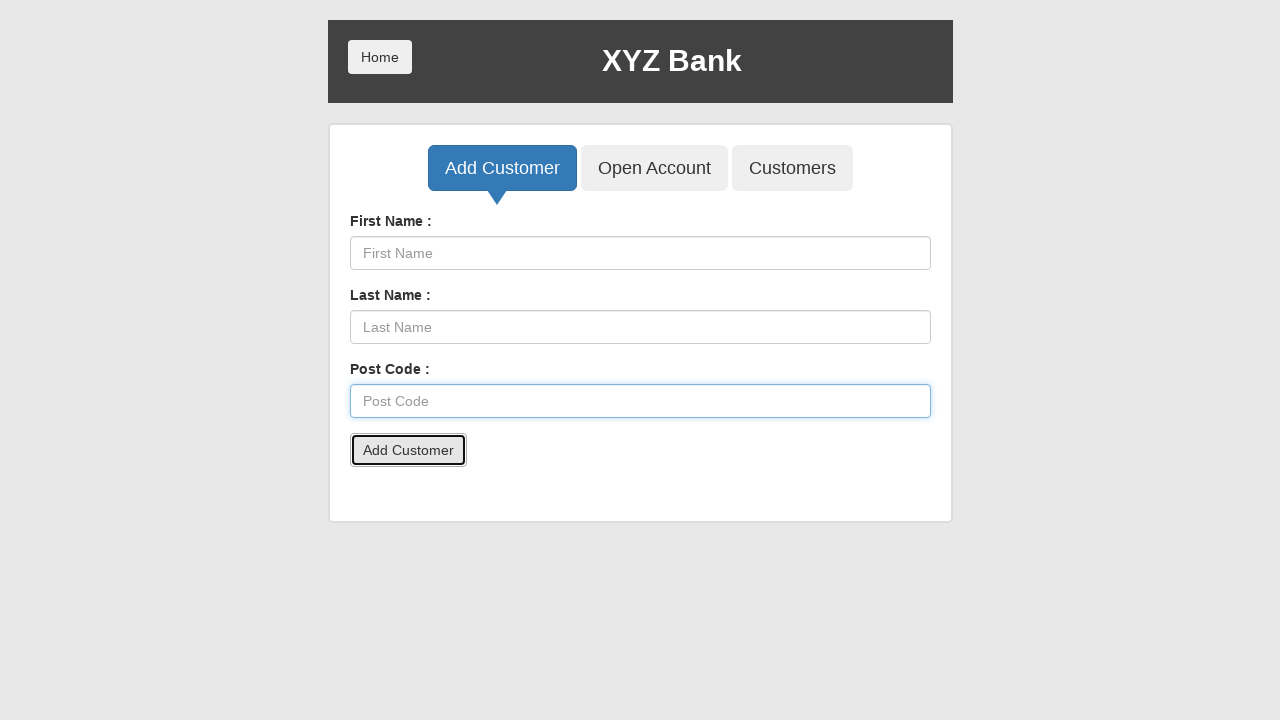

Set up dialog handler to accept confirmation alert
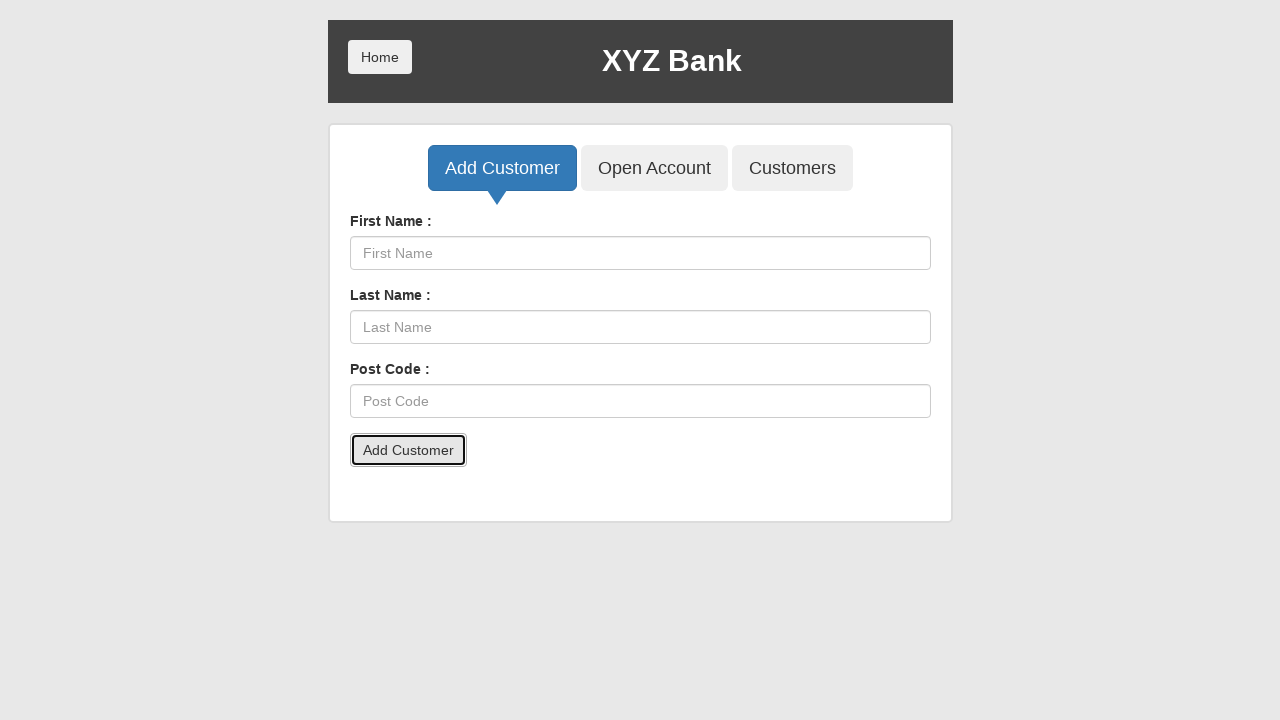

Waited 500ms for dialog to be processed
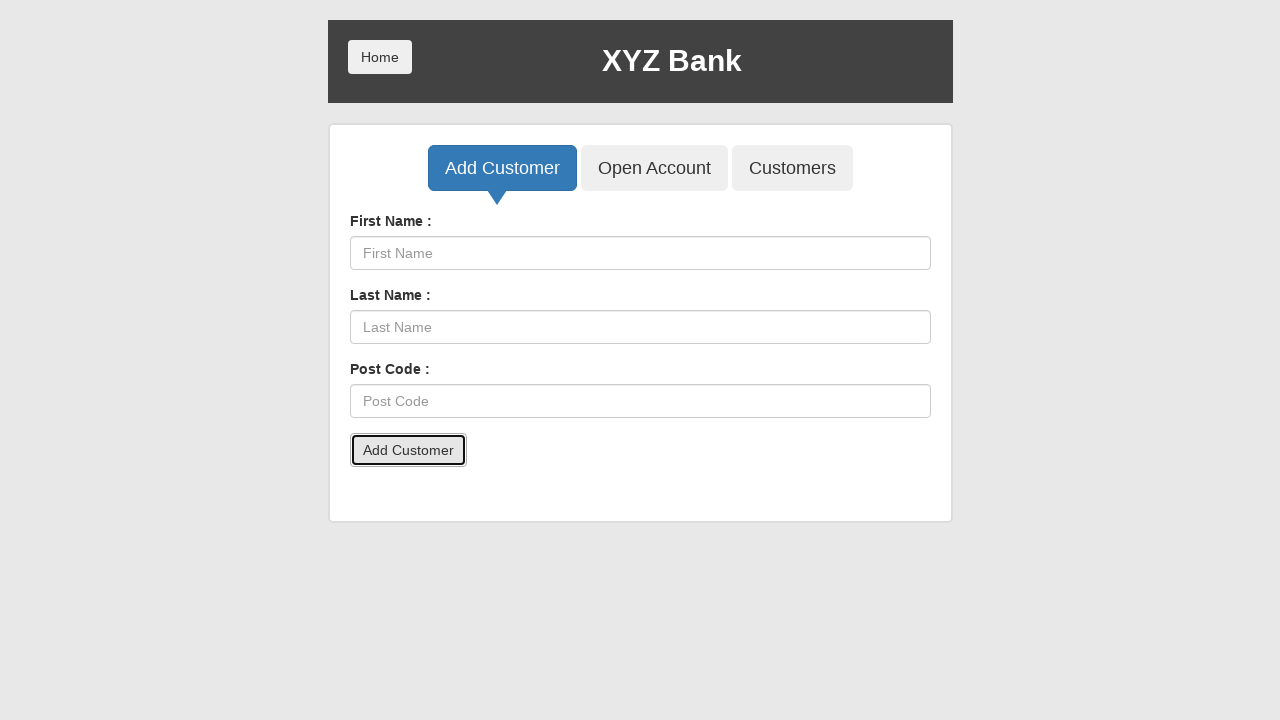

Clicked Open Account button at (654, 168) on xpath=//button[contains(@ng-click, 'openAccount')]
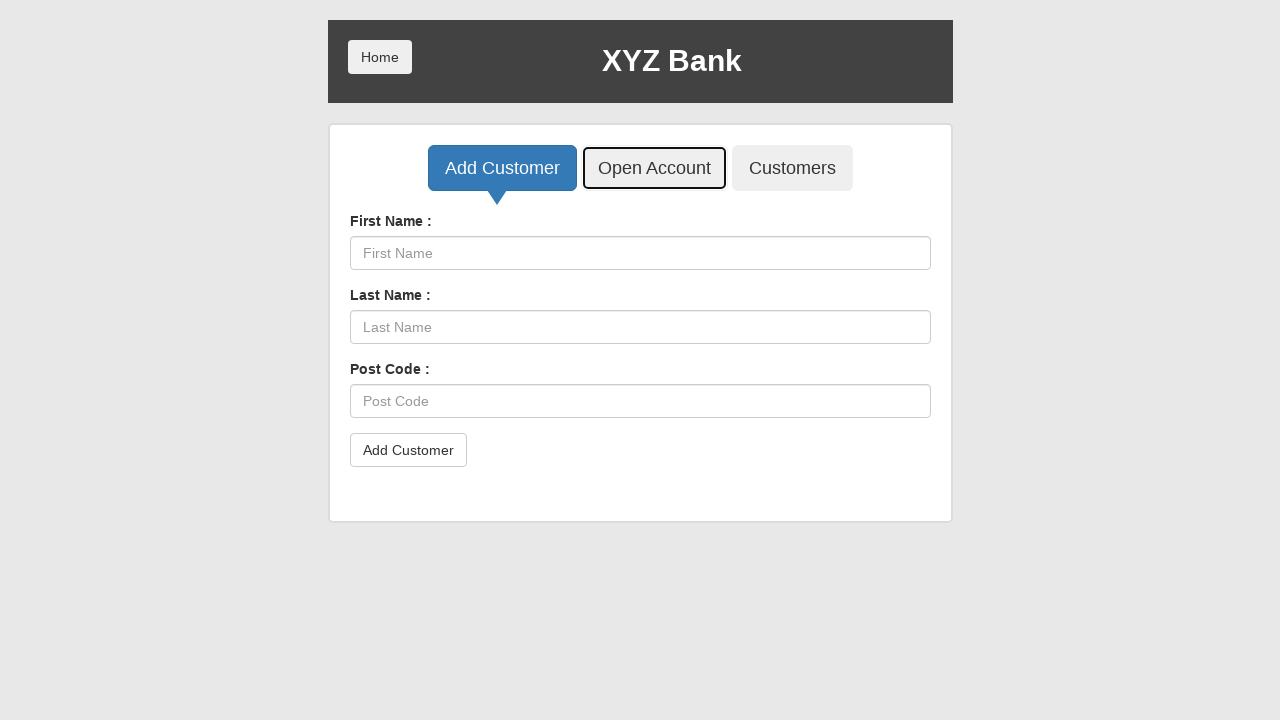

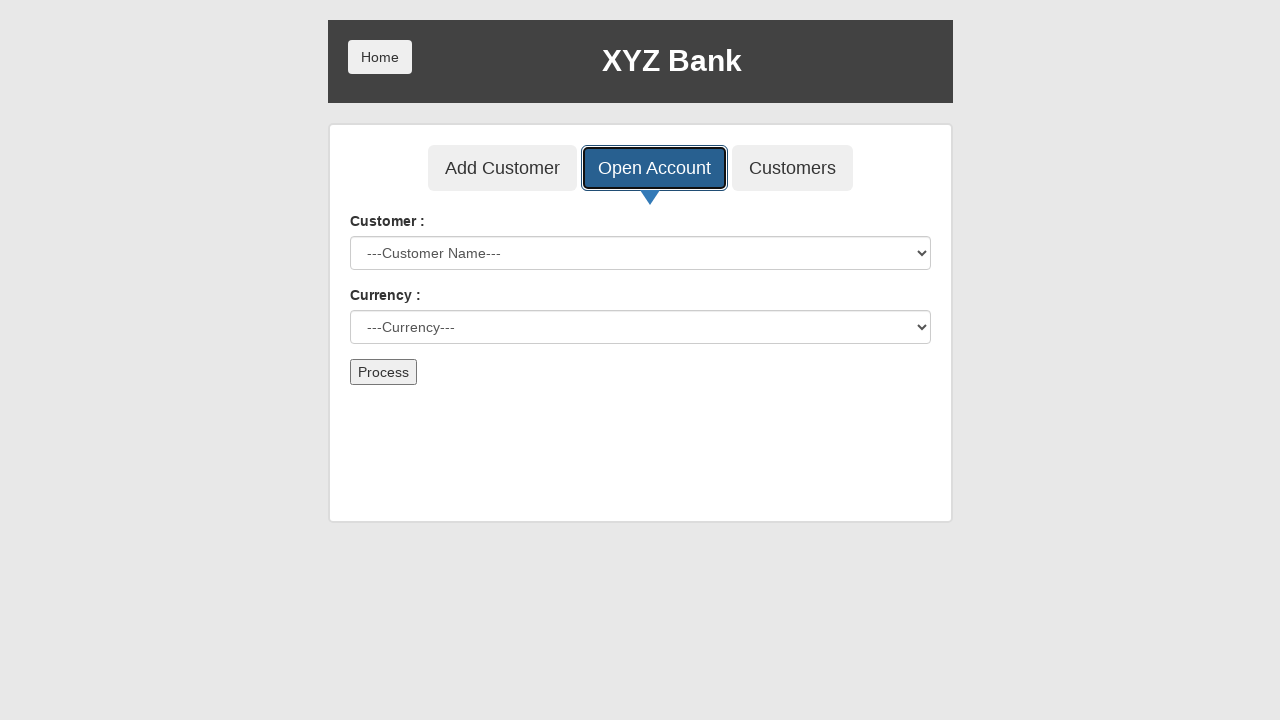